Tests a registration form on a demo automation practice site by filling in personal information fields including first name, last name, email, phone, gender, hobbies, password, language selection, country, and birth year.

Starting URL: http://demo.automationtesting.in/Index.html

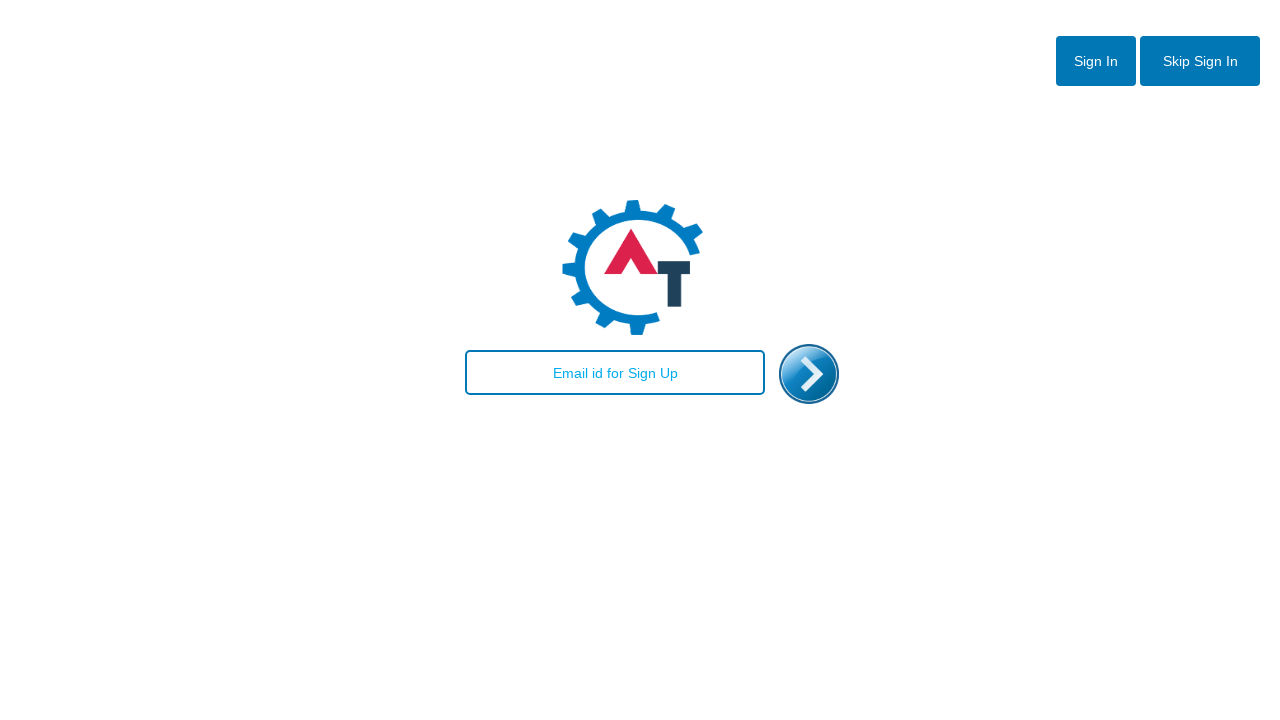

Clicked skip button at (1200, 61) on #btn2
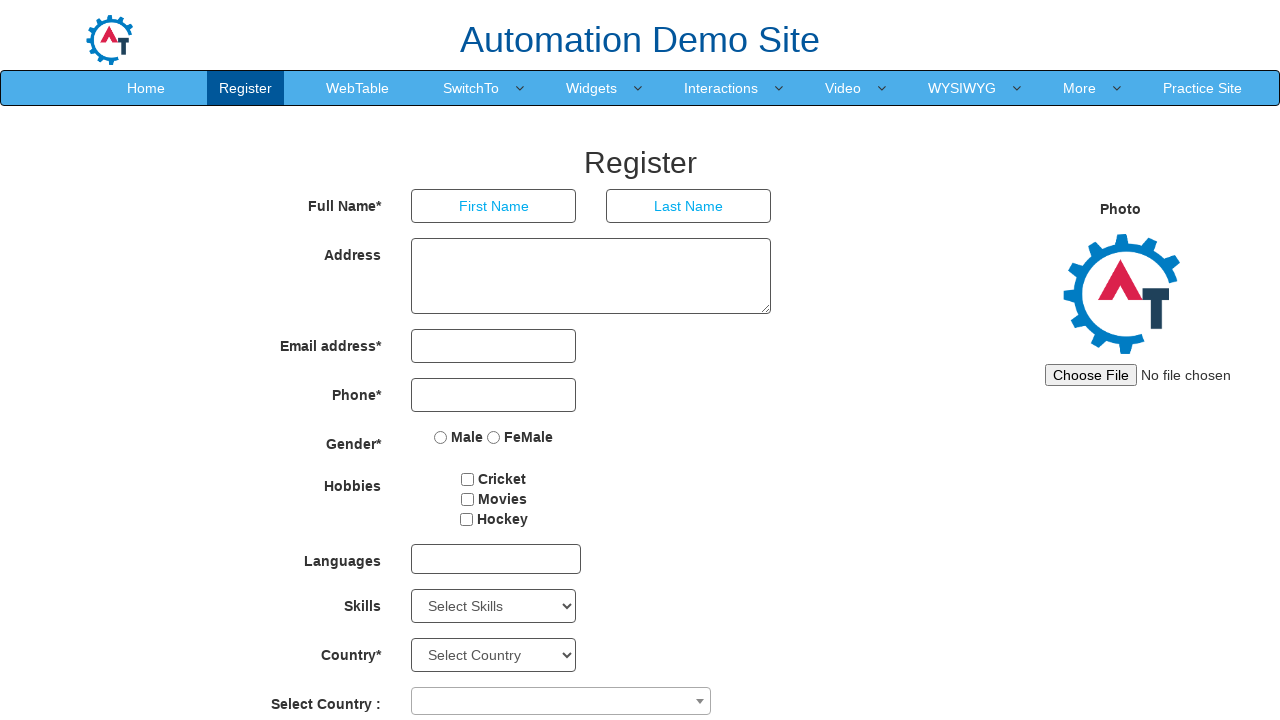

Filled first name field with 'Simona' on input[placeholder='First Name']
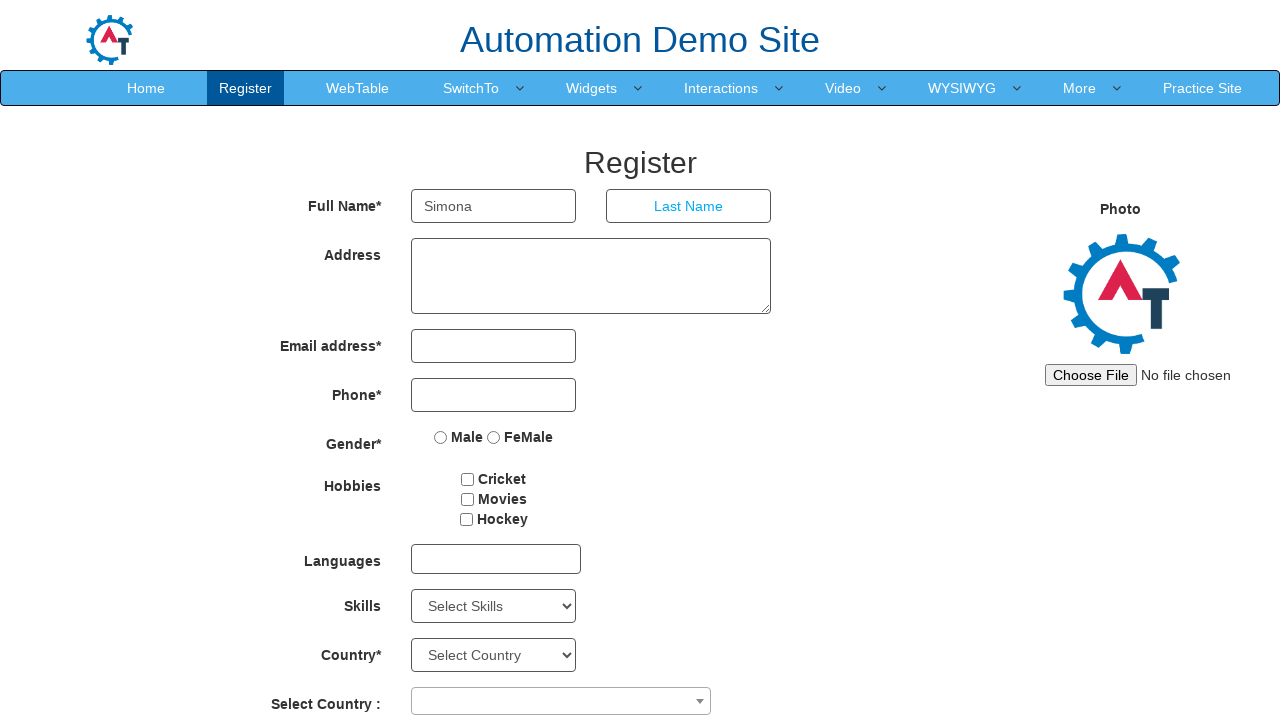

Filled last name field with 'Andrei' on input[placeholder='Last Name']
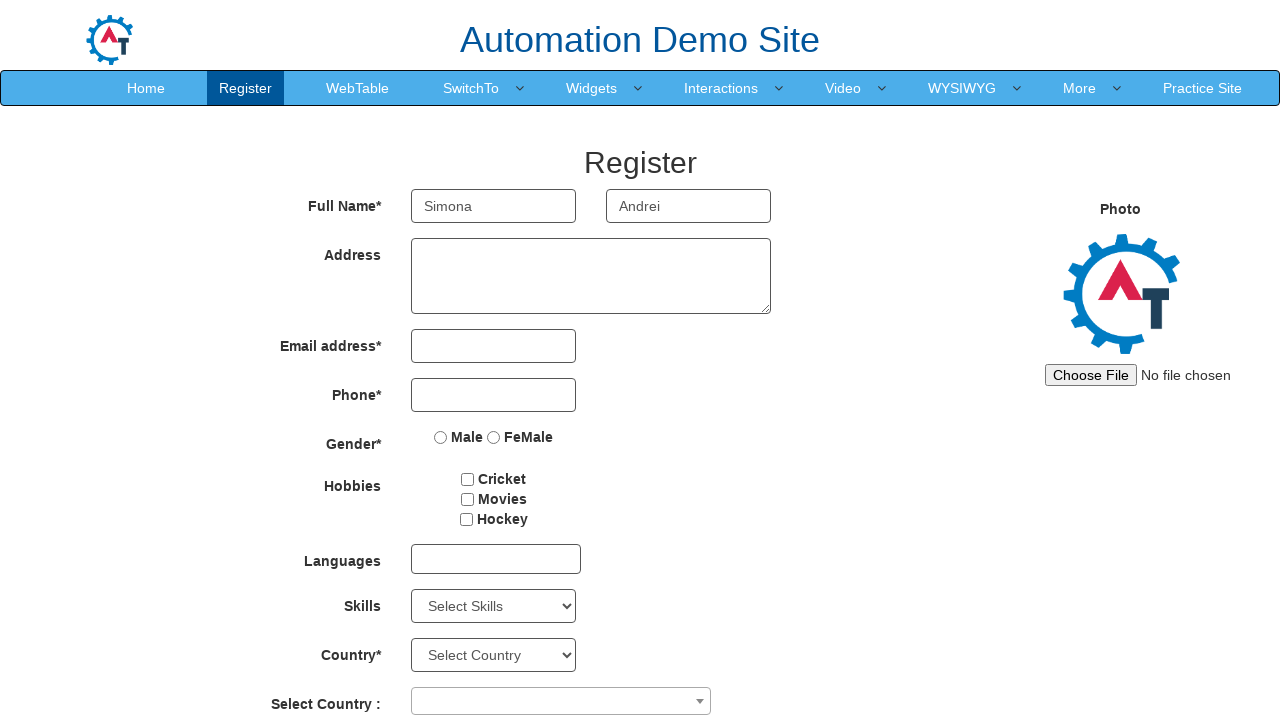

Filled email field with 'testuser847@gmail.com' on input[ng-model='EmailAdress']
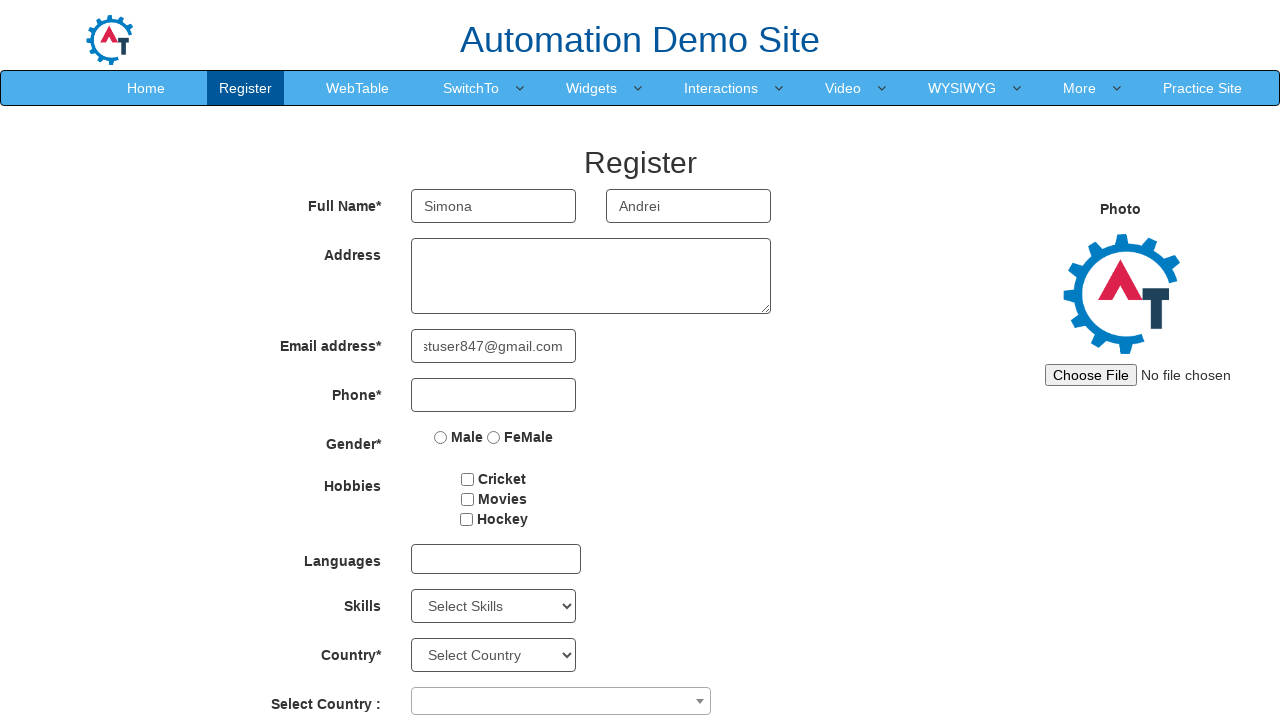

Filled phone number field with '07438973' on input[ng-model='Phone']
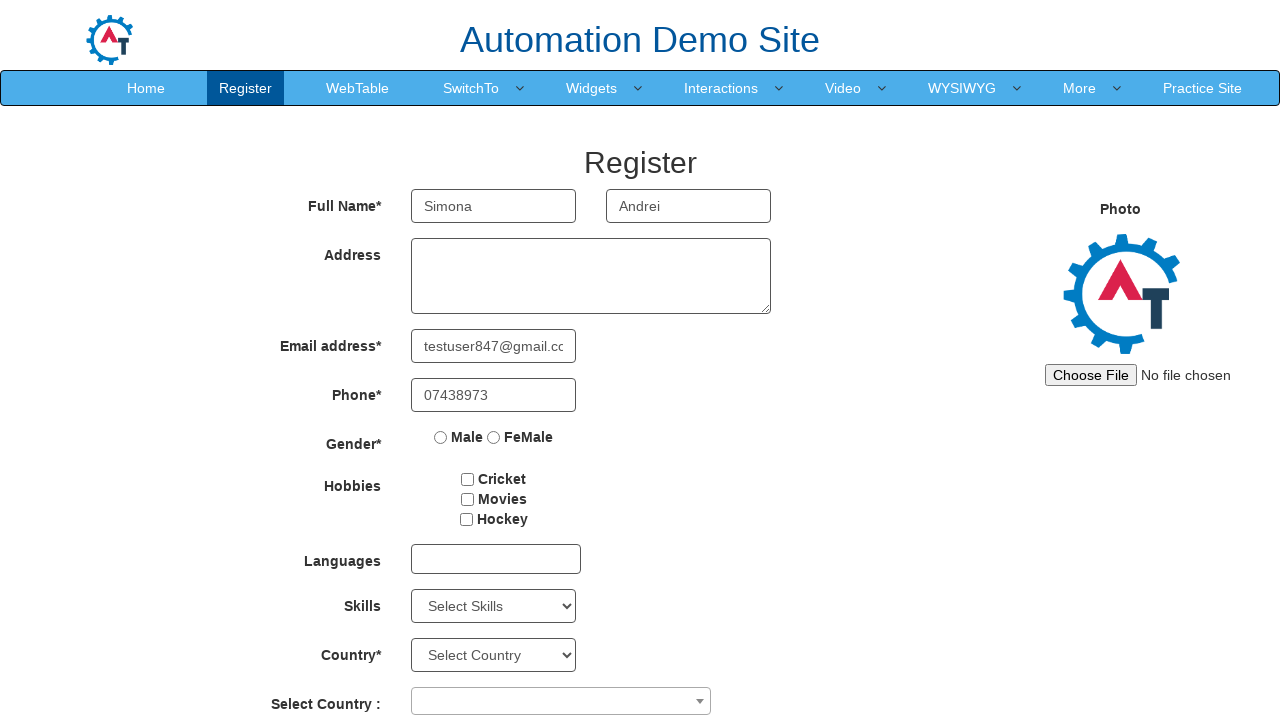

Selected Female gender option at (494, 437) on input[value='FeMale']
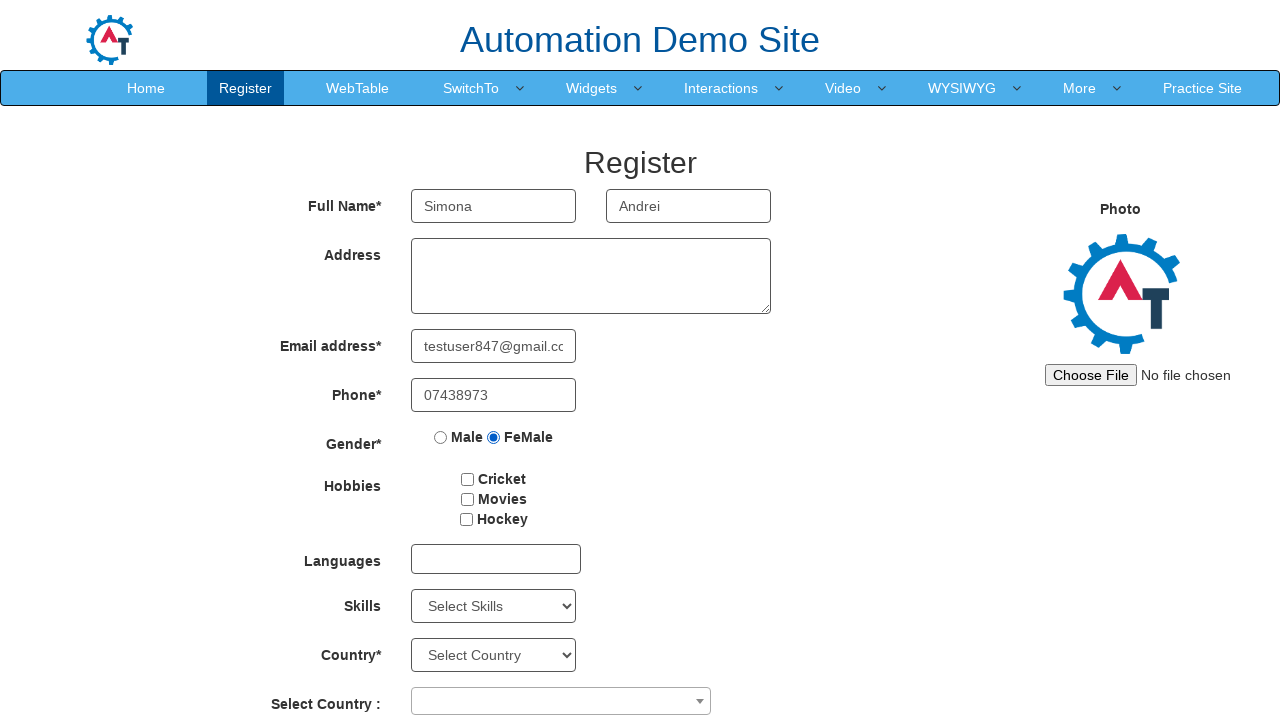

Selected hobby checkbox at (467, 499) on #checkbox2
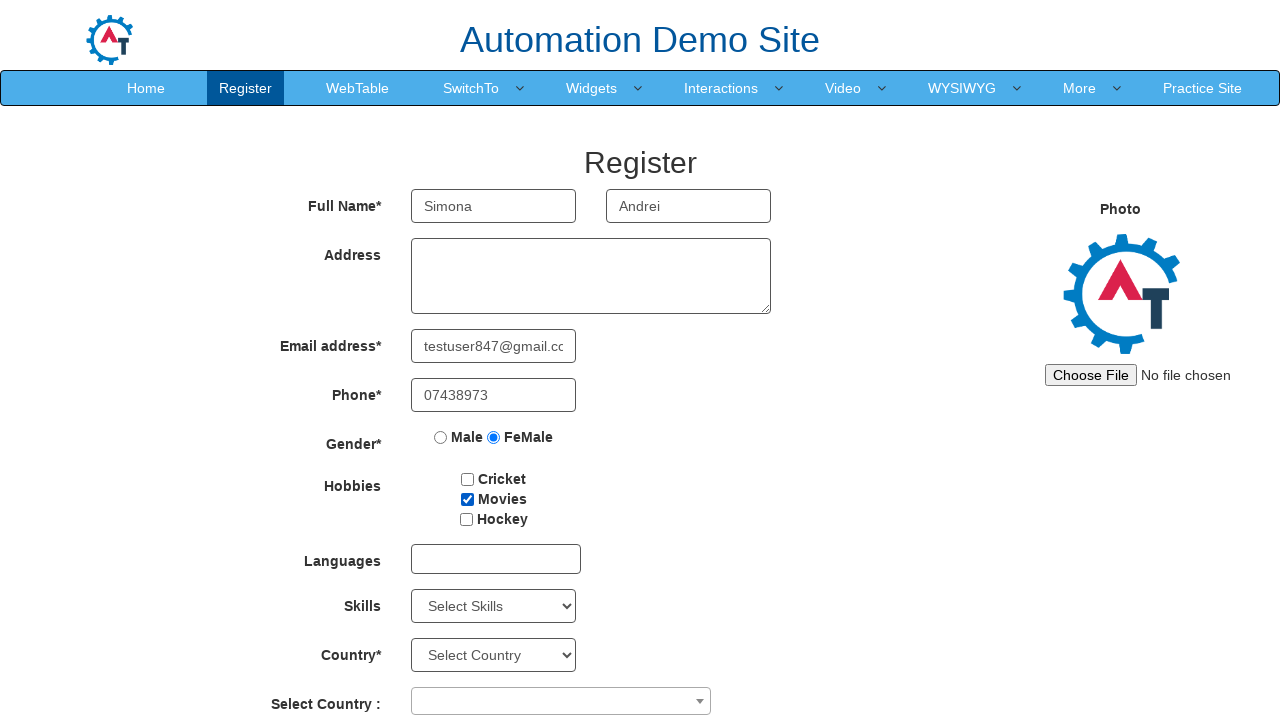

Filled password field with '12345' on #firstpassword
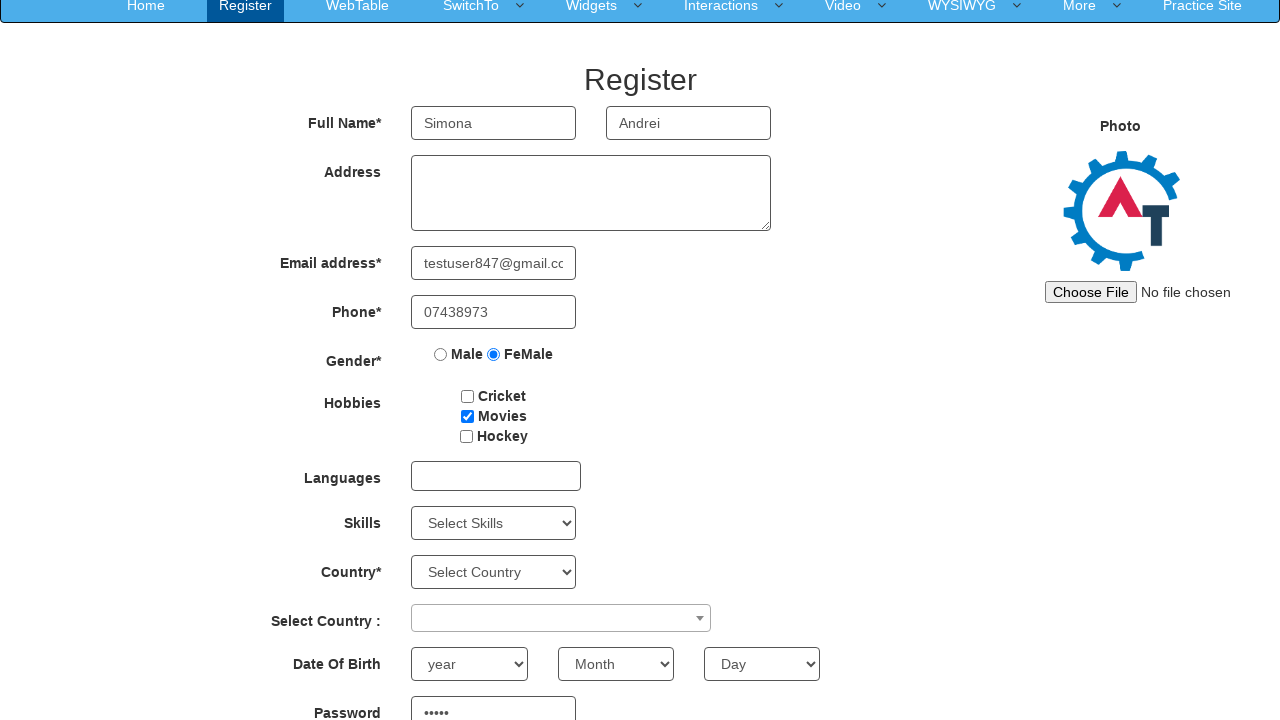

Confirmed password with '12345' on #secondpassword
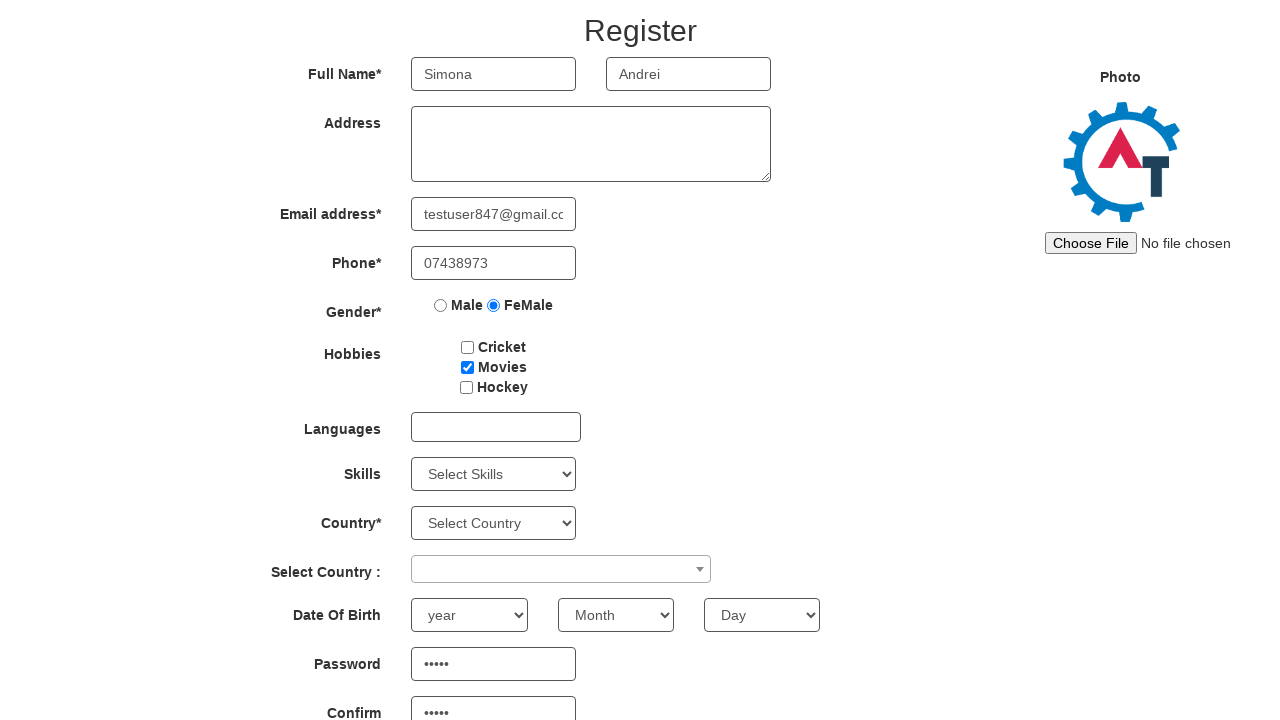

Clicked language dropdown to open options at (496, 427) on #msdd
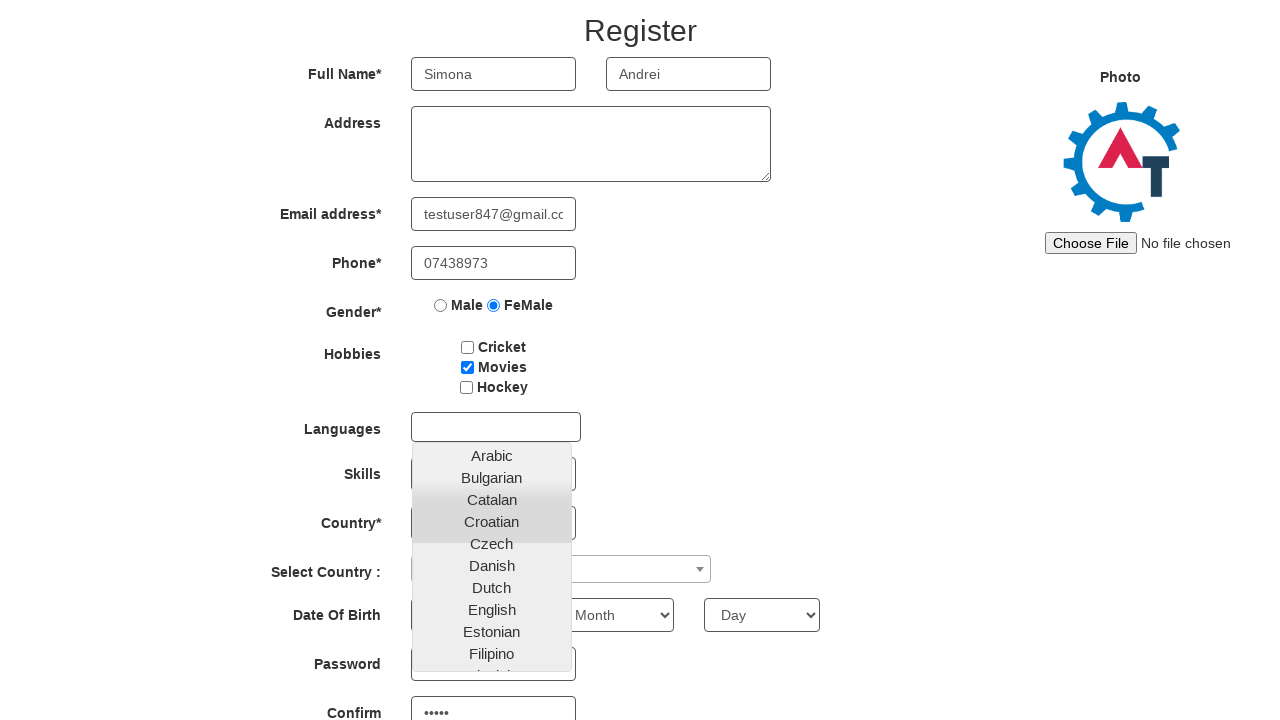

Scrolled down to view language options
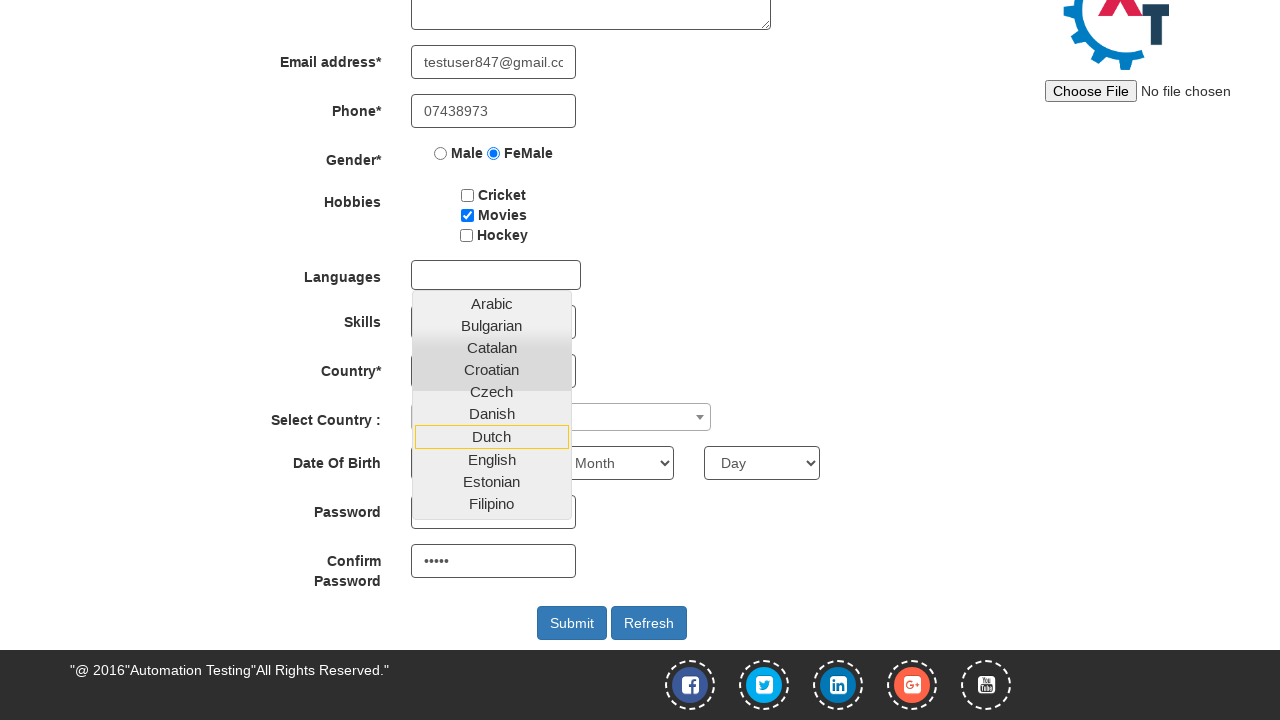

Selected language option: Arabic at (492, 303) on ul.ui-autocomplete.ui-front > li > a >> nth=0
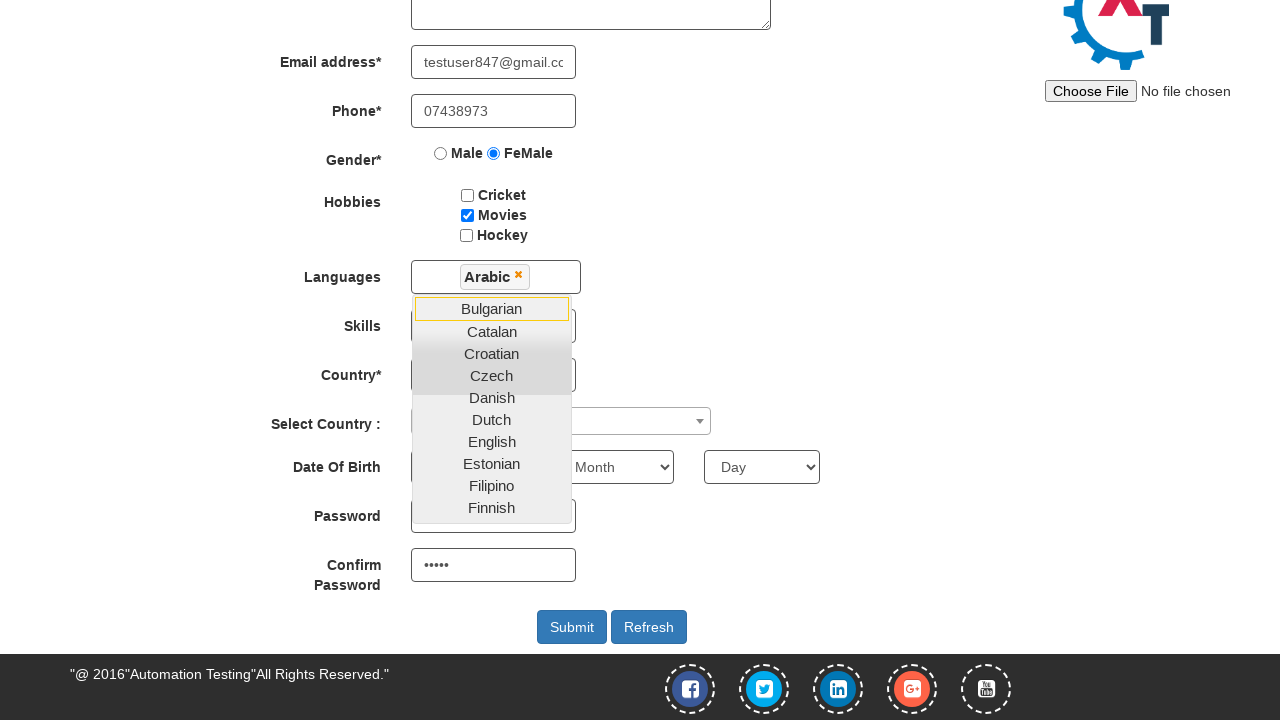

Selected language option: Bulgarian at (492, 308) on ul.ui-autocomplete.ui-front > li > a >> nth=1
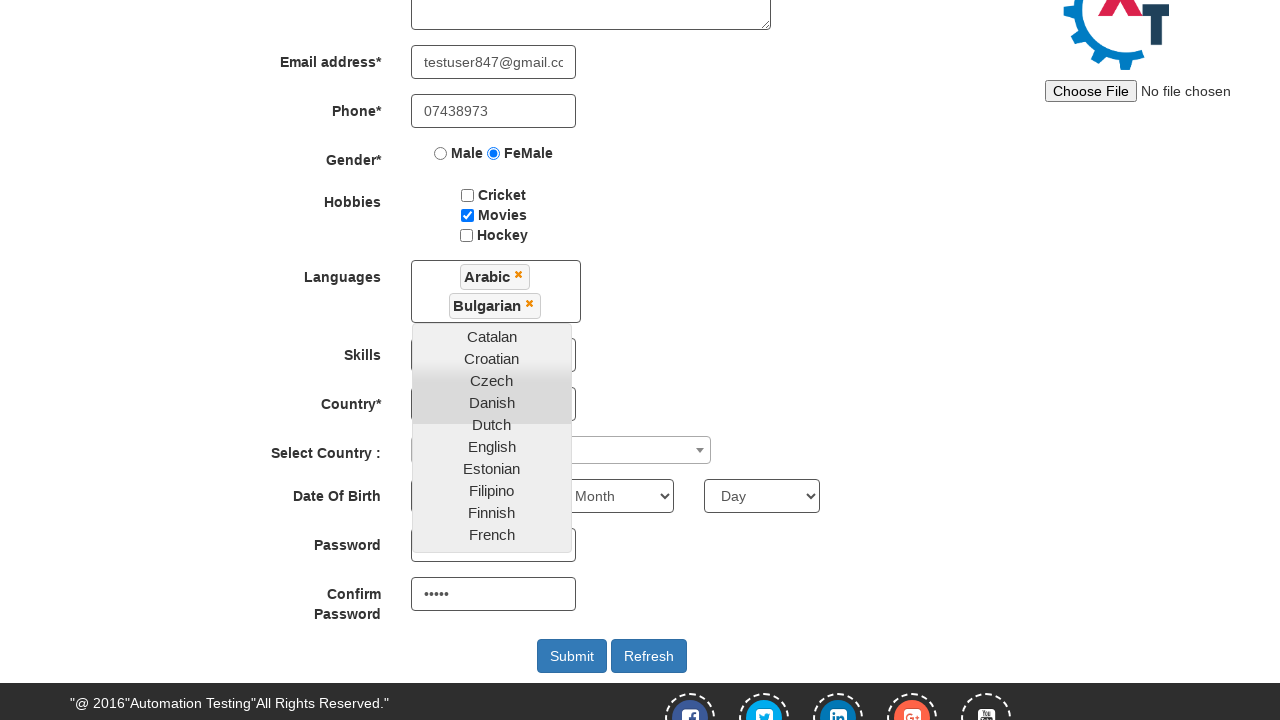

Selected language option: English at (492, 446) on ul.ui-autocomplete.ui-front > li > a >> nth=7
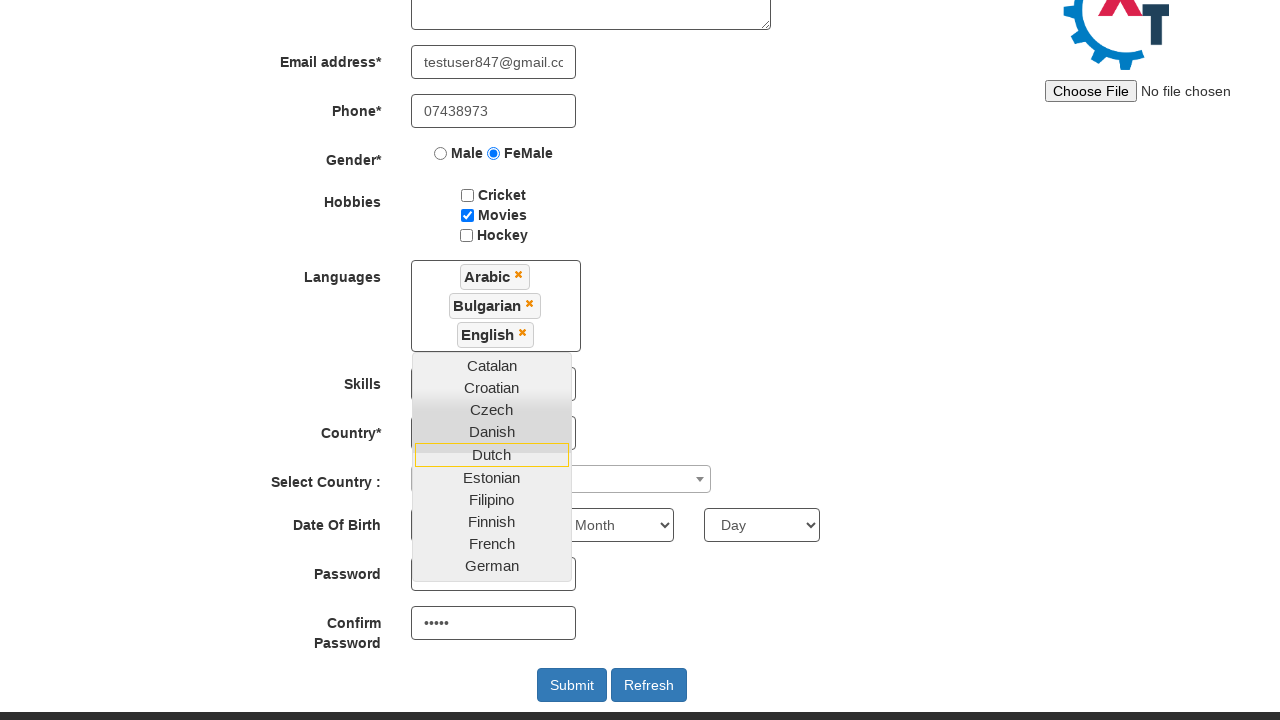

Selected Female gender option again at (494, 153) on input[value='FeMale']
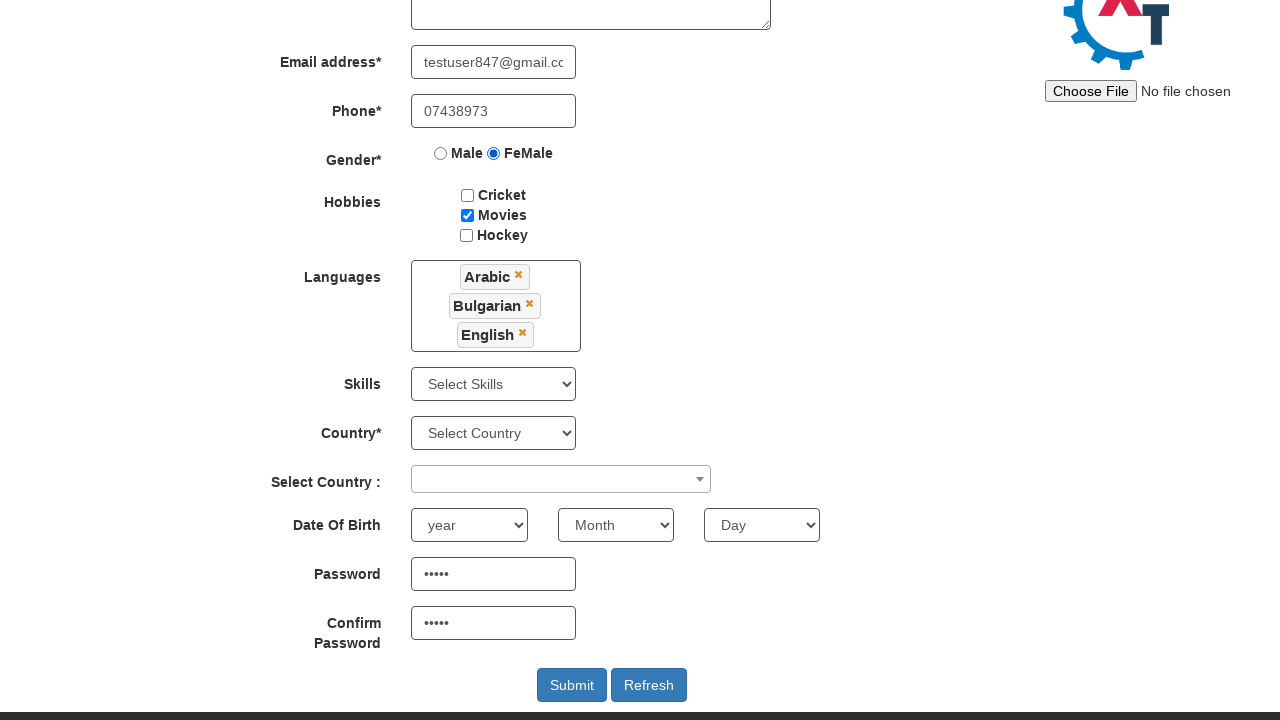

Clicked country dropdown to open options at (561, 479) on span[role='combobox']
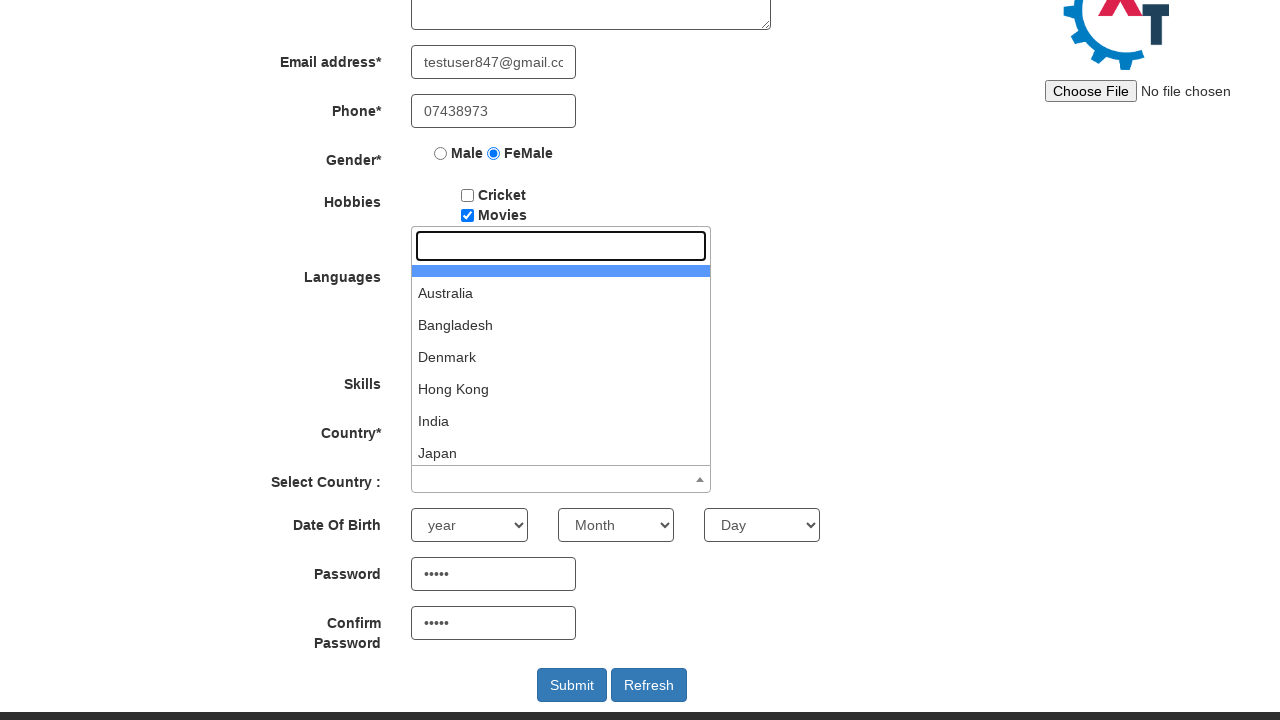

Typed 'Australia' in country search field on .select2-search__field
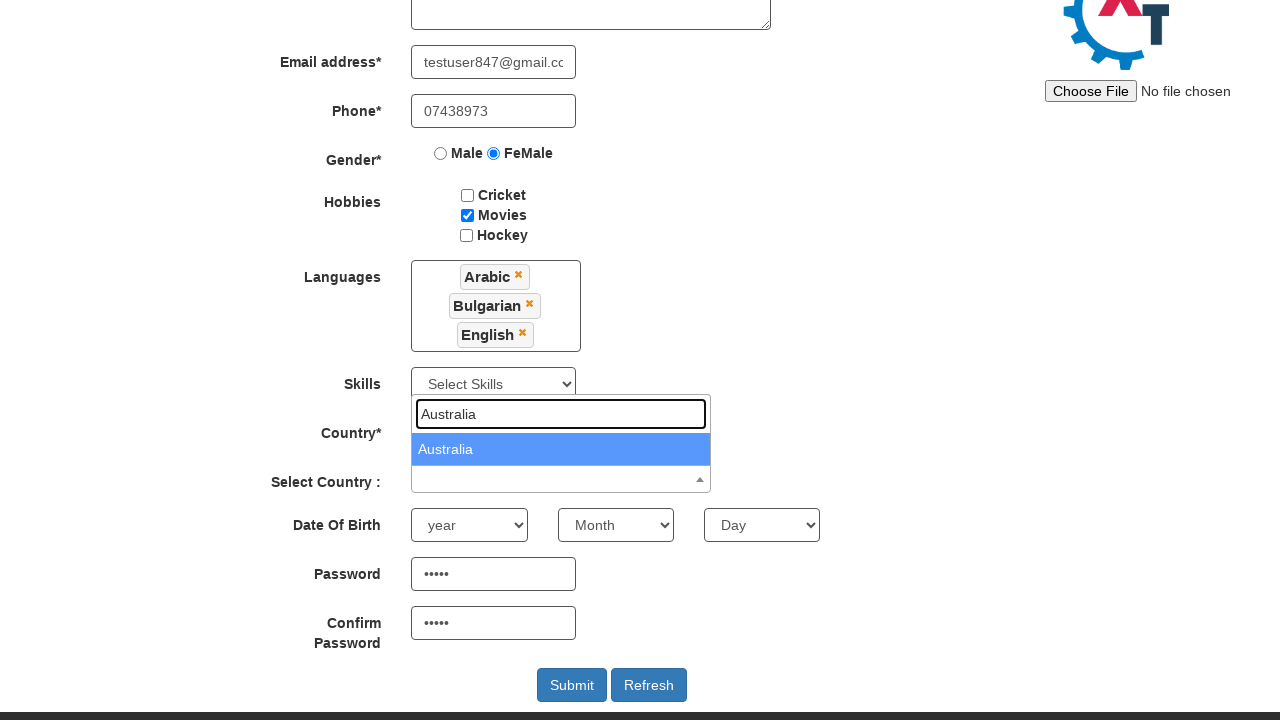

Pressed Enter to select Australia
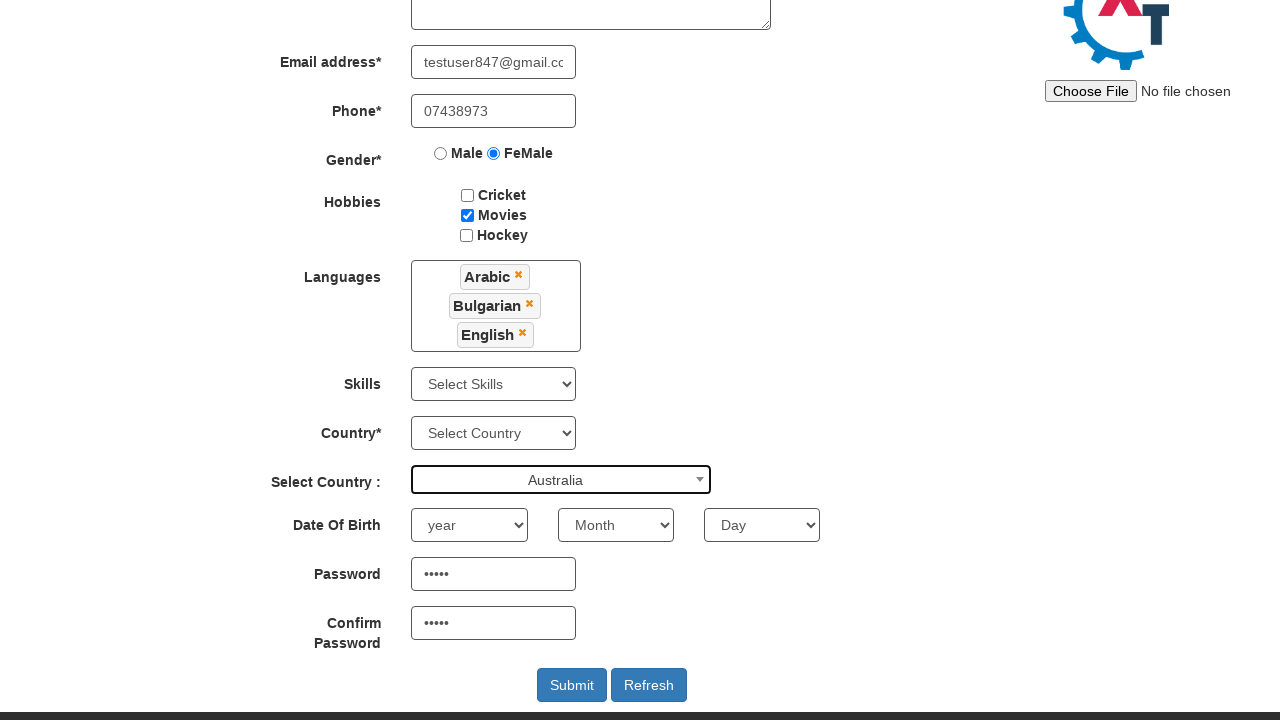

Selected birth year 1995 from dropdown on #yearbox
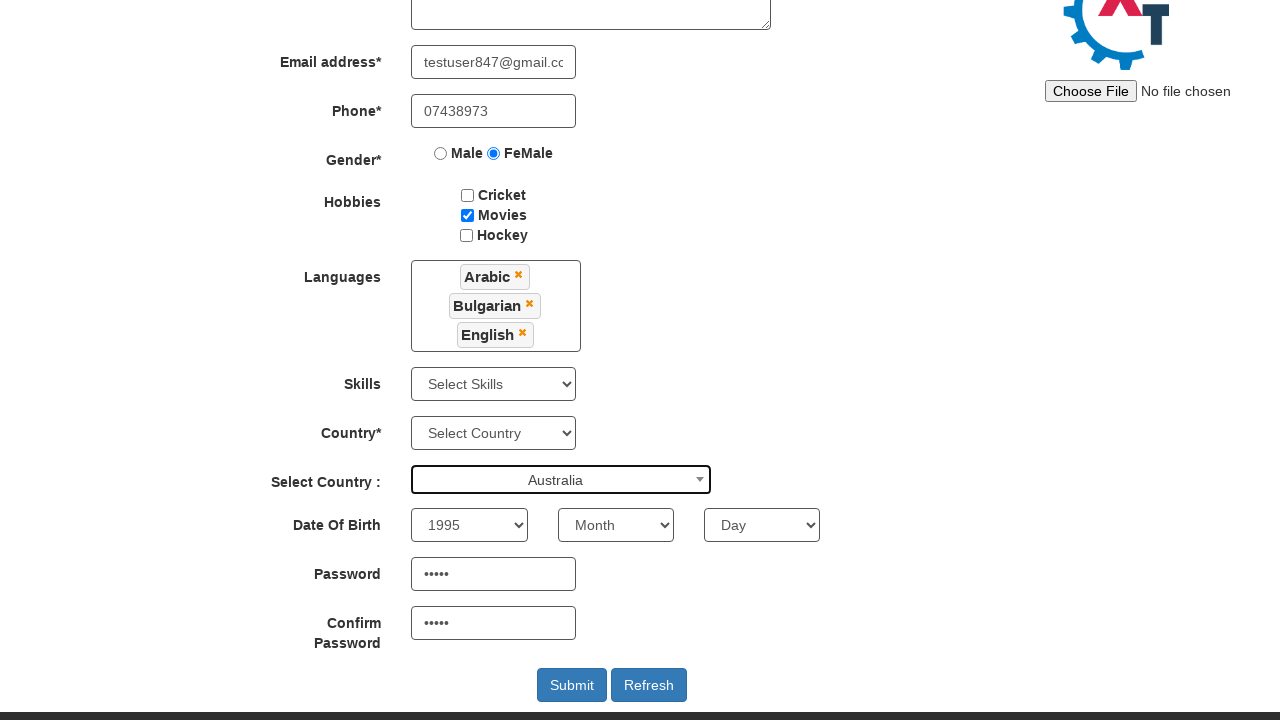

Clicked year dropdown element at (469, 525) on #yearbox
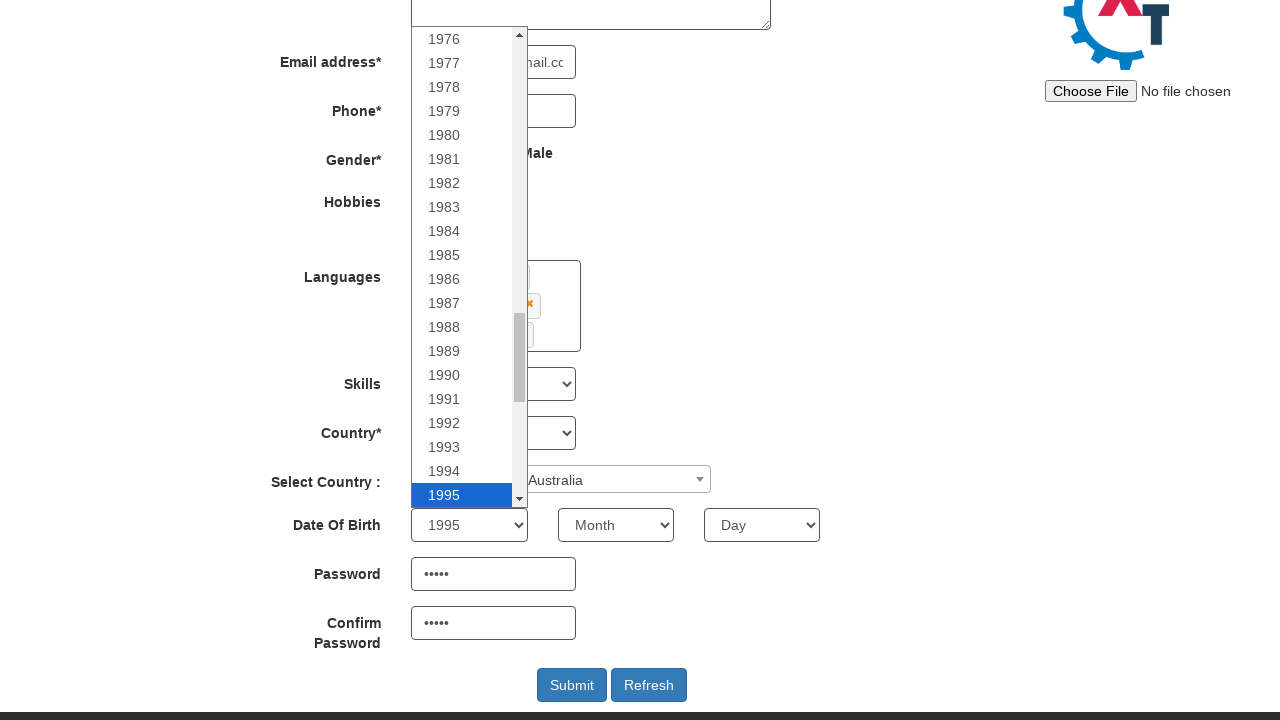

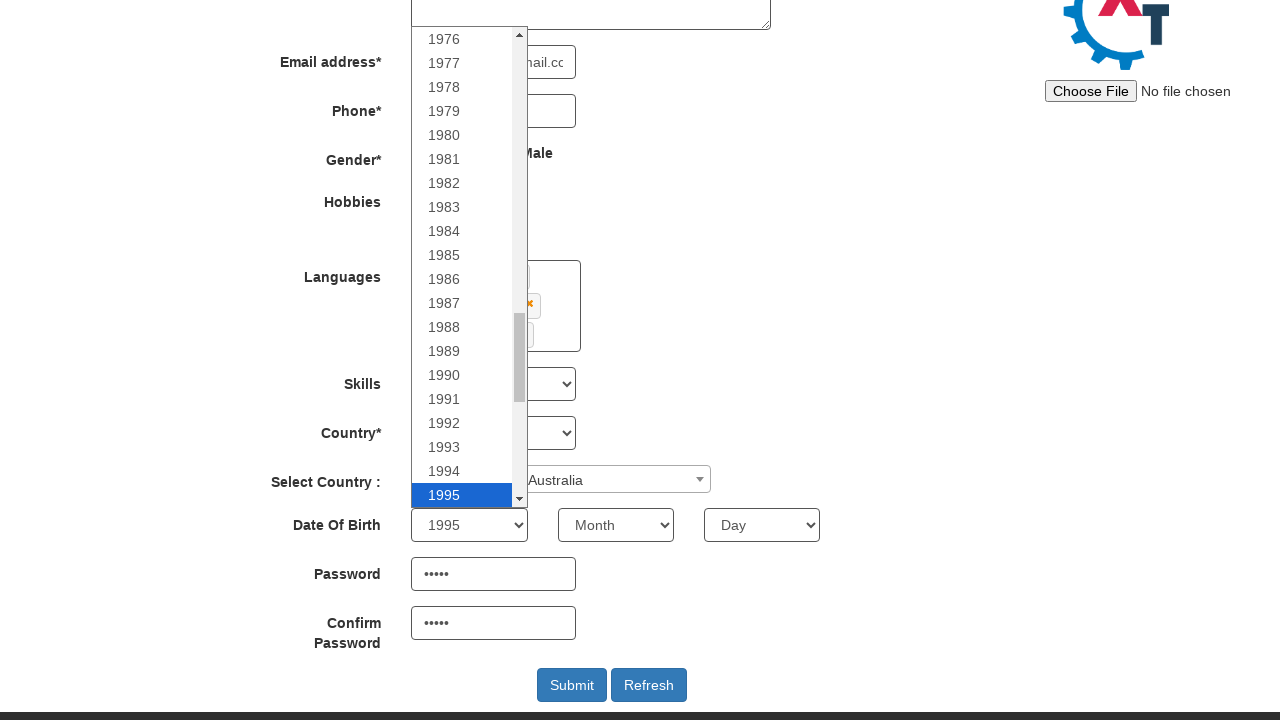